Tests clicking a link that opens a popup window on the omayo test page, demonstrating browser window handling.

Starting URL: https://omayo.blogspot.com/

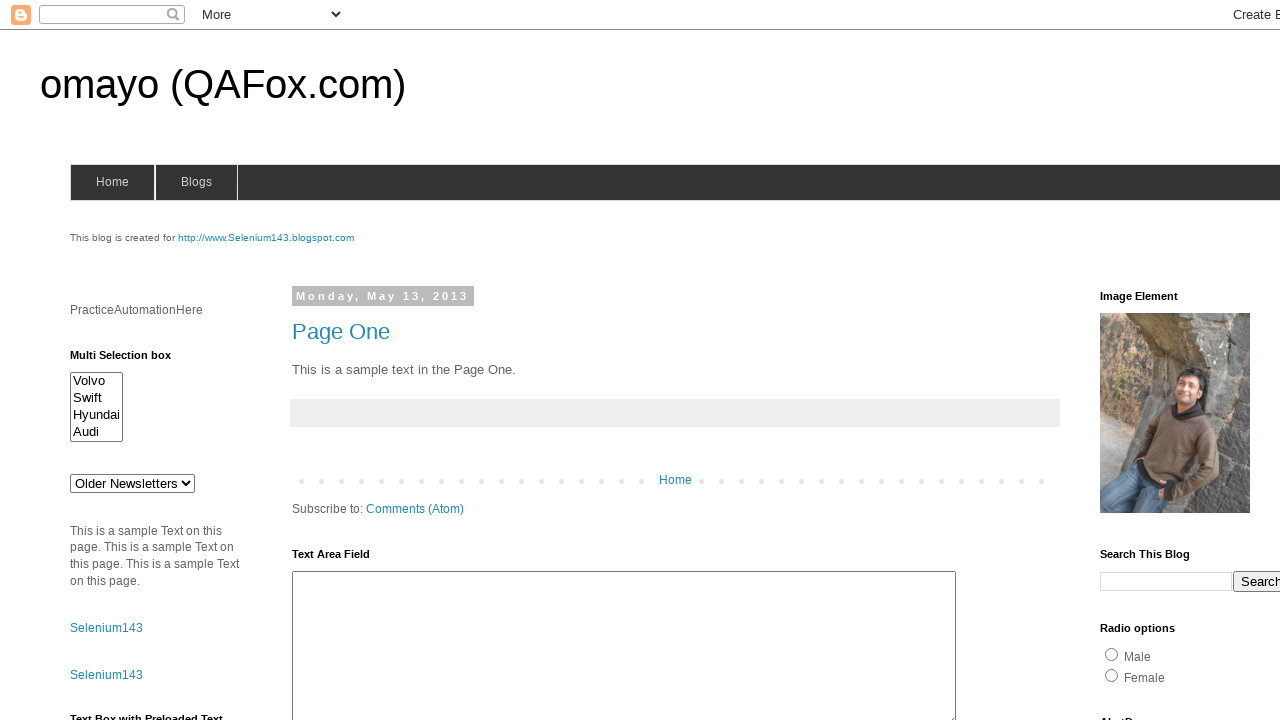

Clicked link to open a popup window at (132, 360) on text=Open a popup window
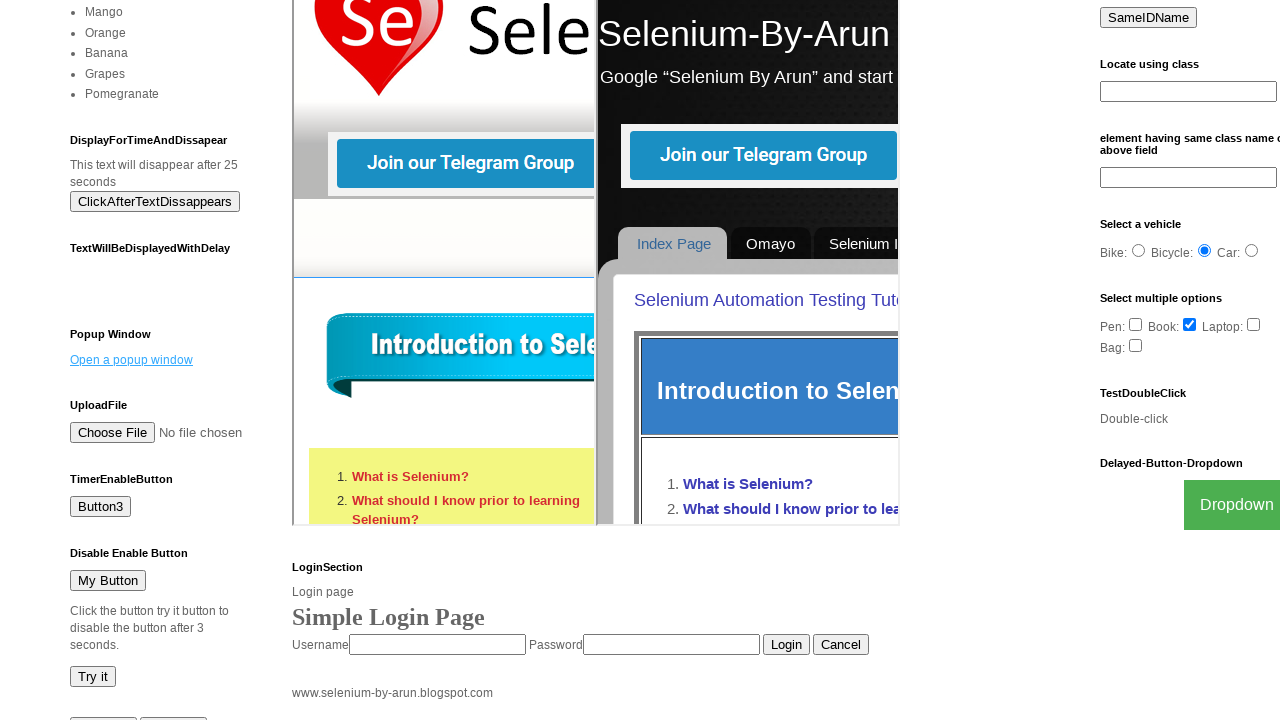

Waited 2 seconds for popup window to open
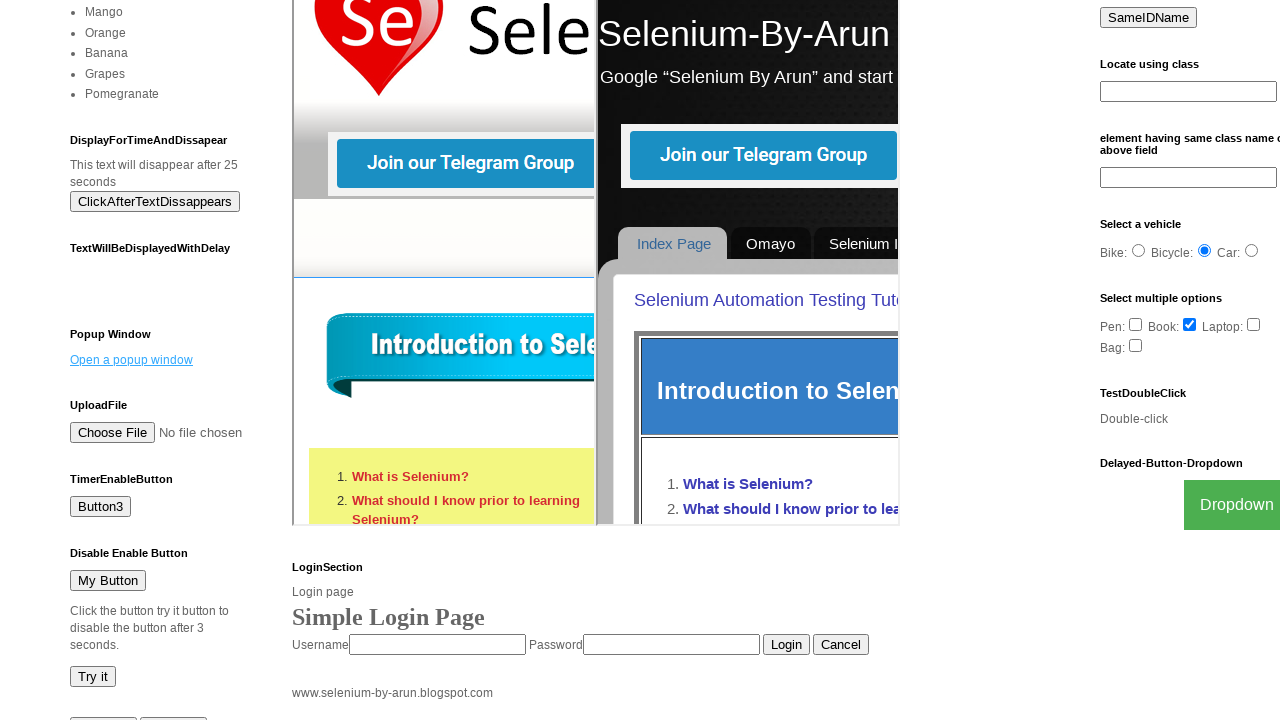

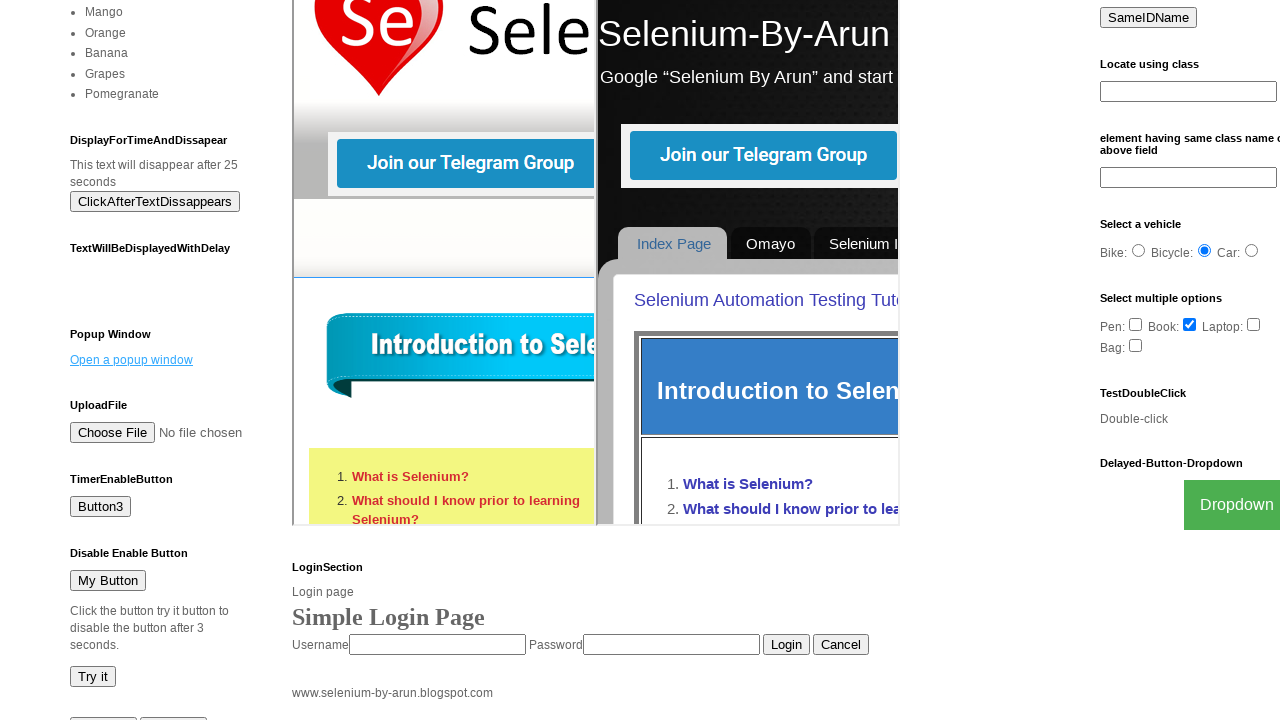